Tests footer link functionality by navigating to a practice page, locating links in the first footer column, and clicking each link to open them in new tabs to verify they work correctly.

Starting URL: http://qaclickacademy.com/practice.php

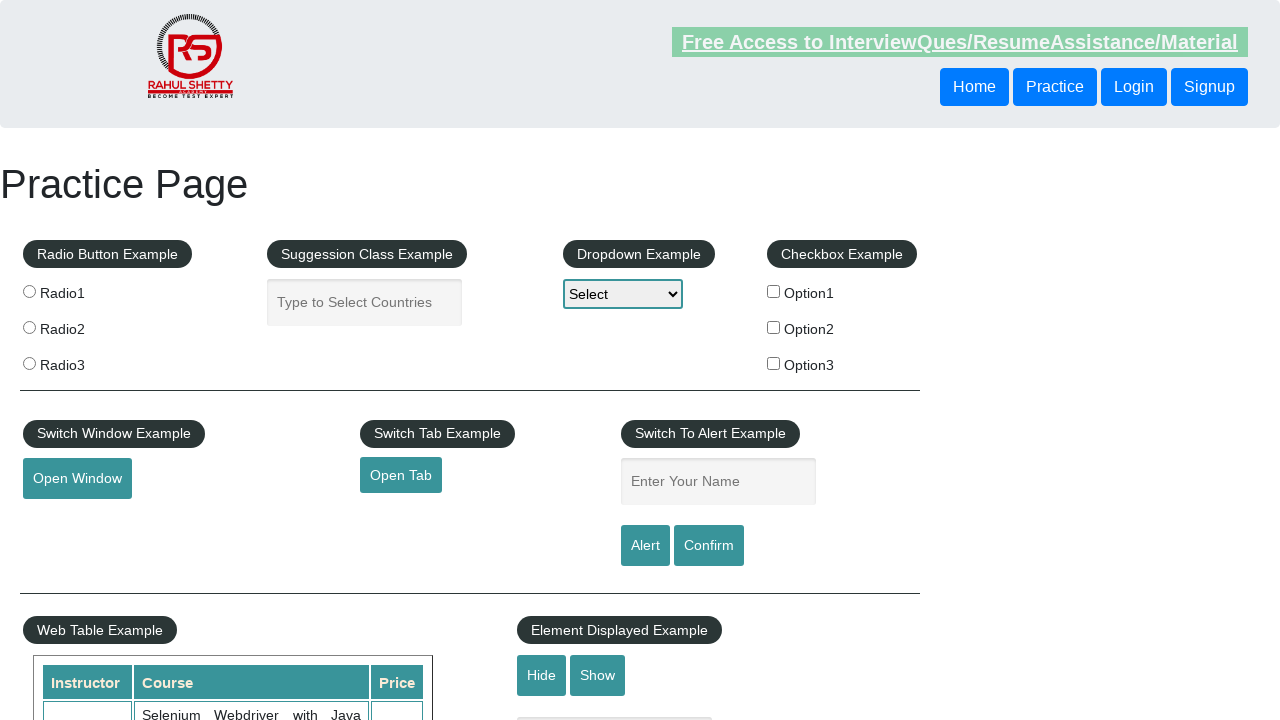

Waited for footer element (#gf-BIG) to be visible
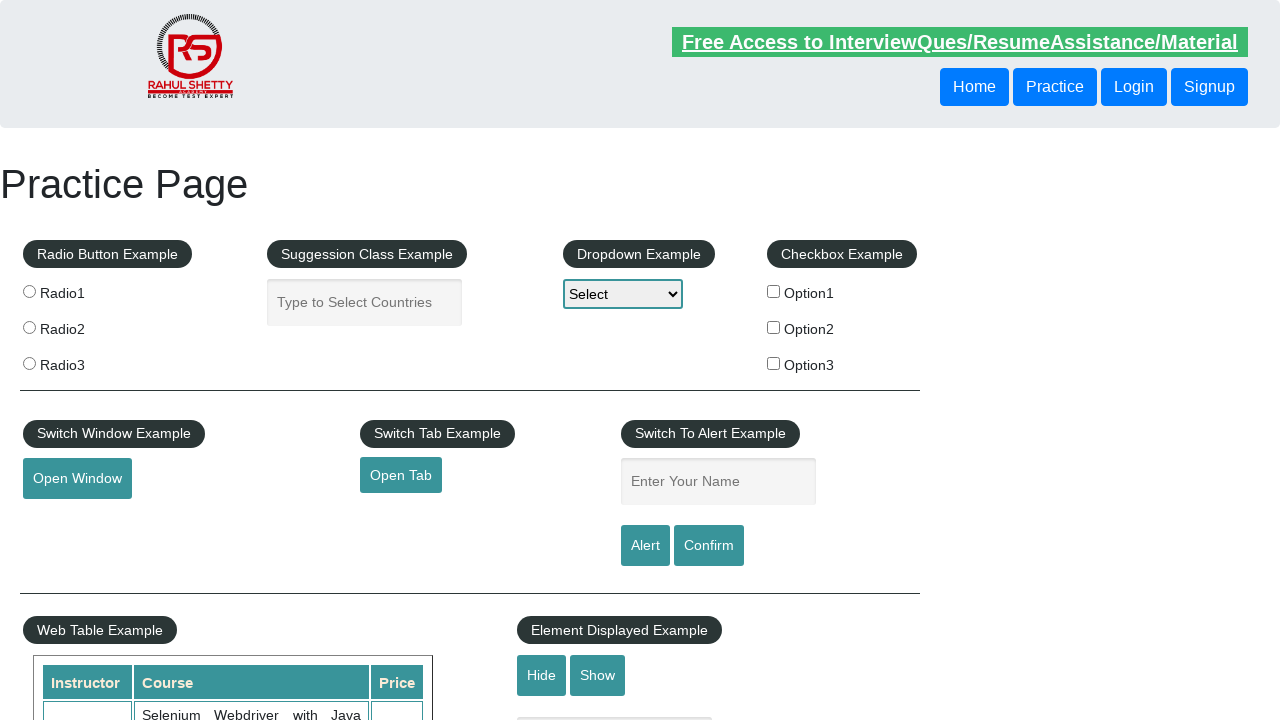

Waited for first footer column selector to be available
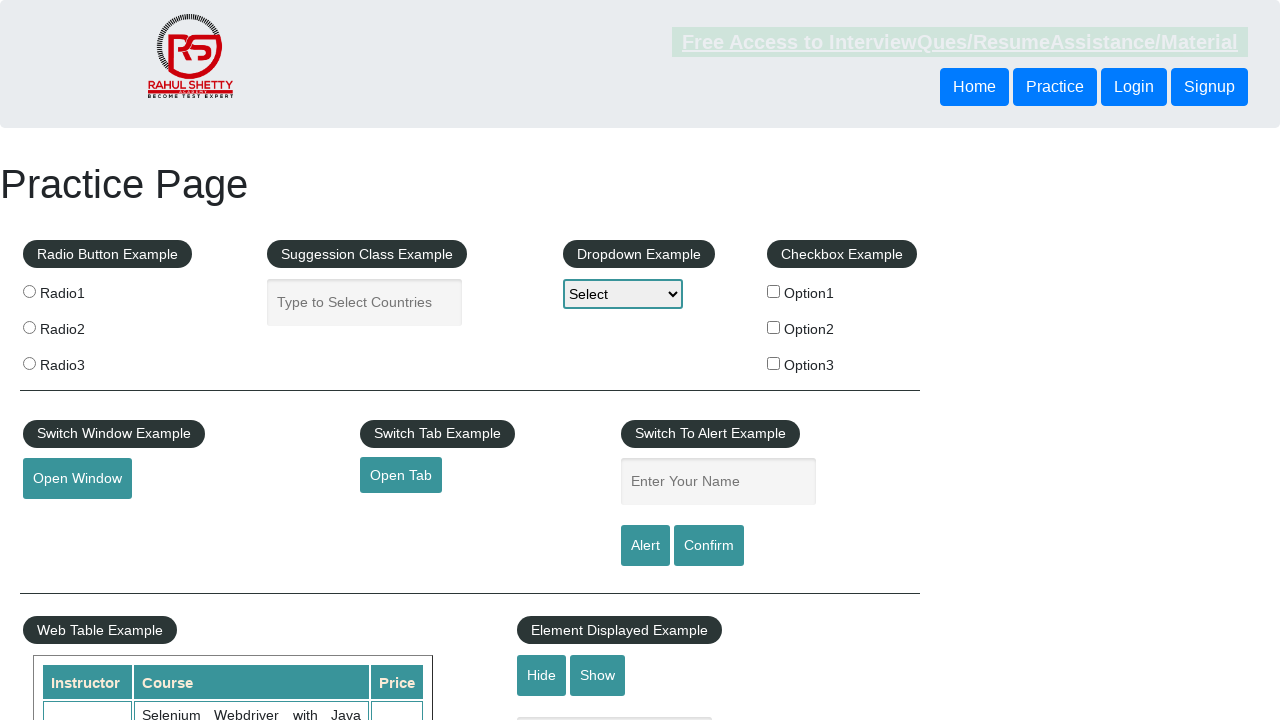

Located 5 links in first footer column
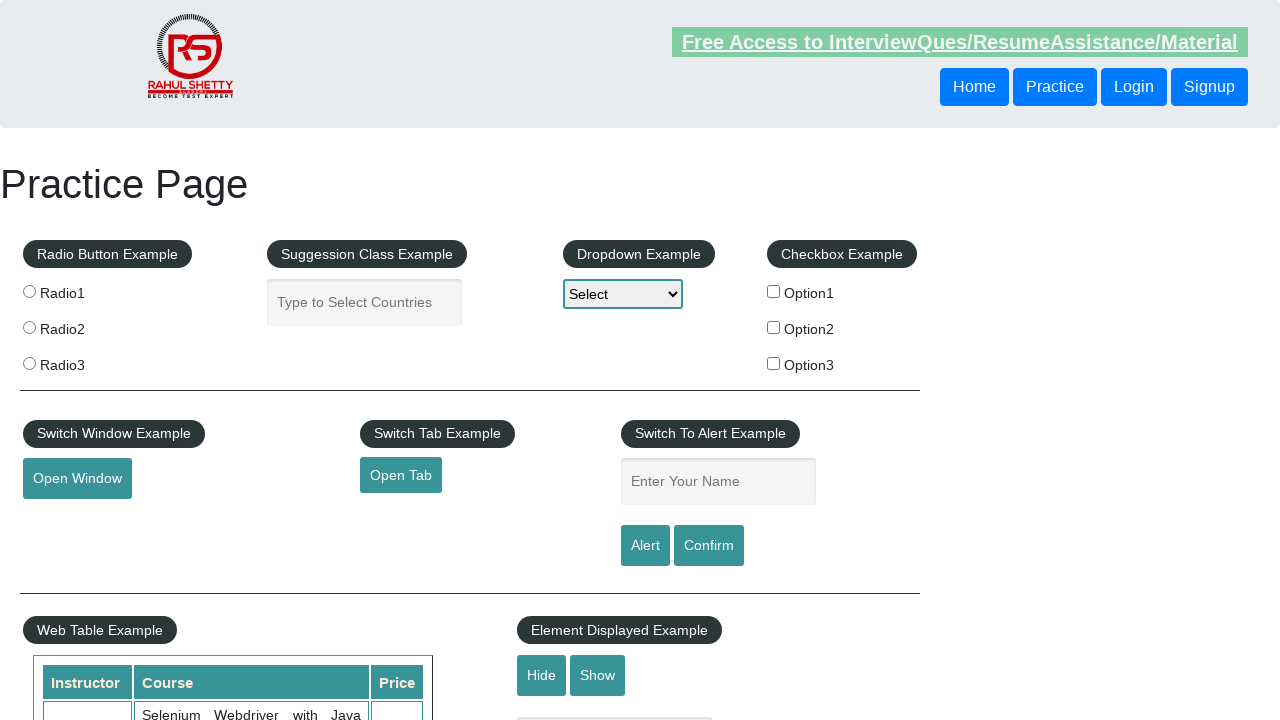

Clicked footer link at index 1 to open in new tab at (68, 520) on #gf-BIG table tbody tr td:first-child ul a >> nth=1
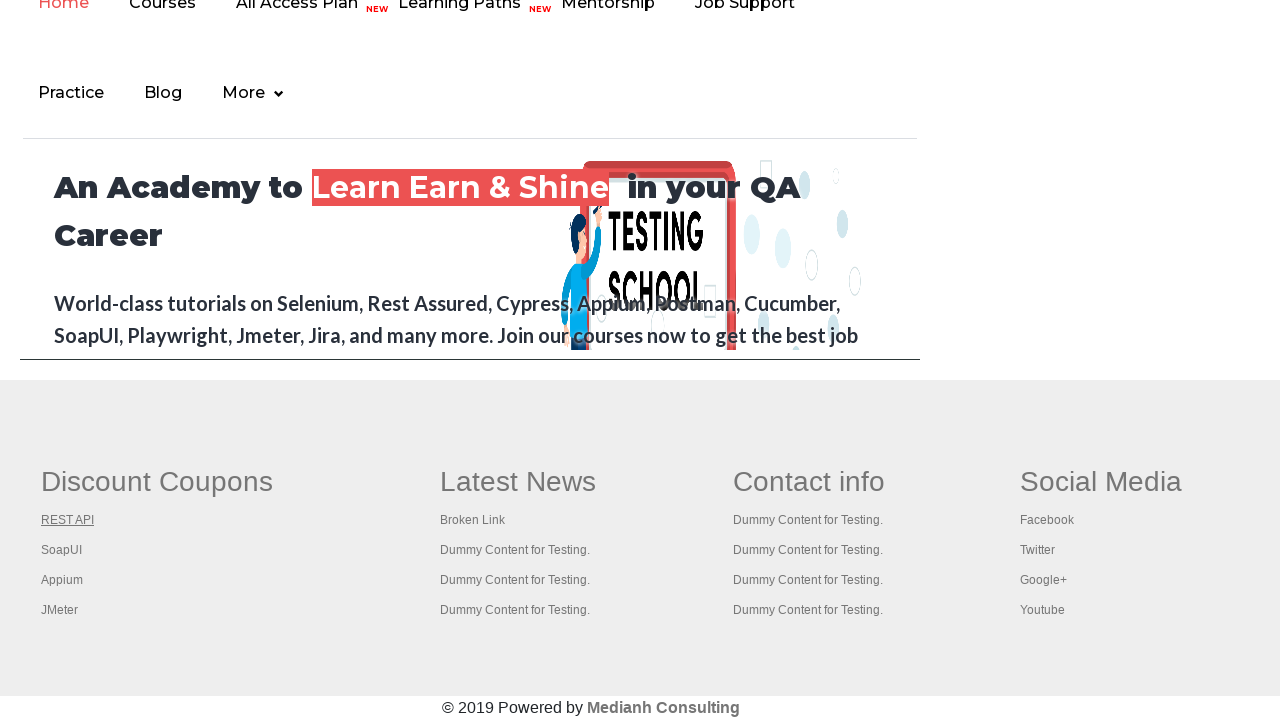

Waited 1 second for new tab to open
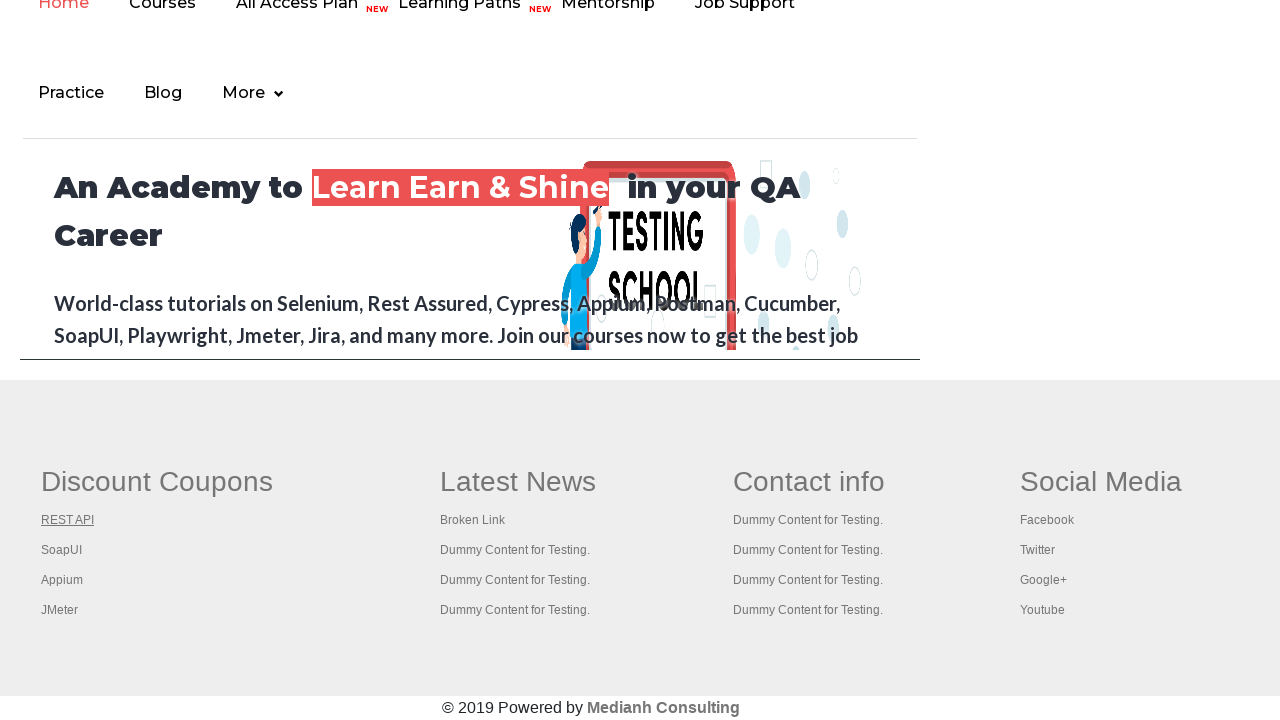

Clicked footer link at index 2 to open in new tab at (62, 550) on #gf-BIG table tbody tr td:first-child ul a >> nth=2
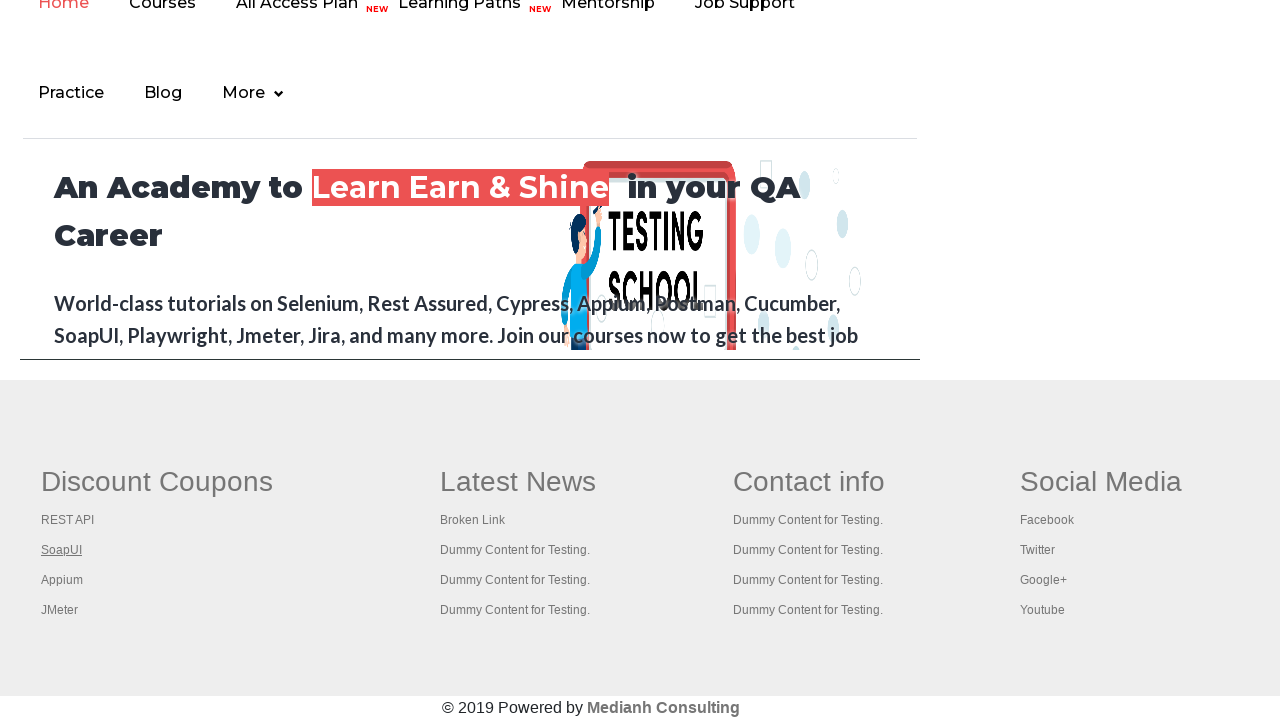

Waited 1 second for new tab to open
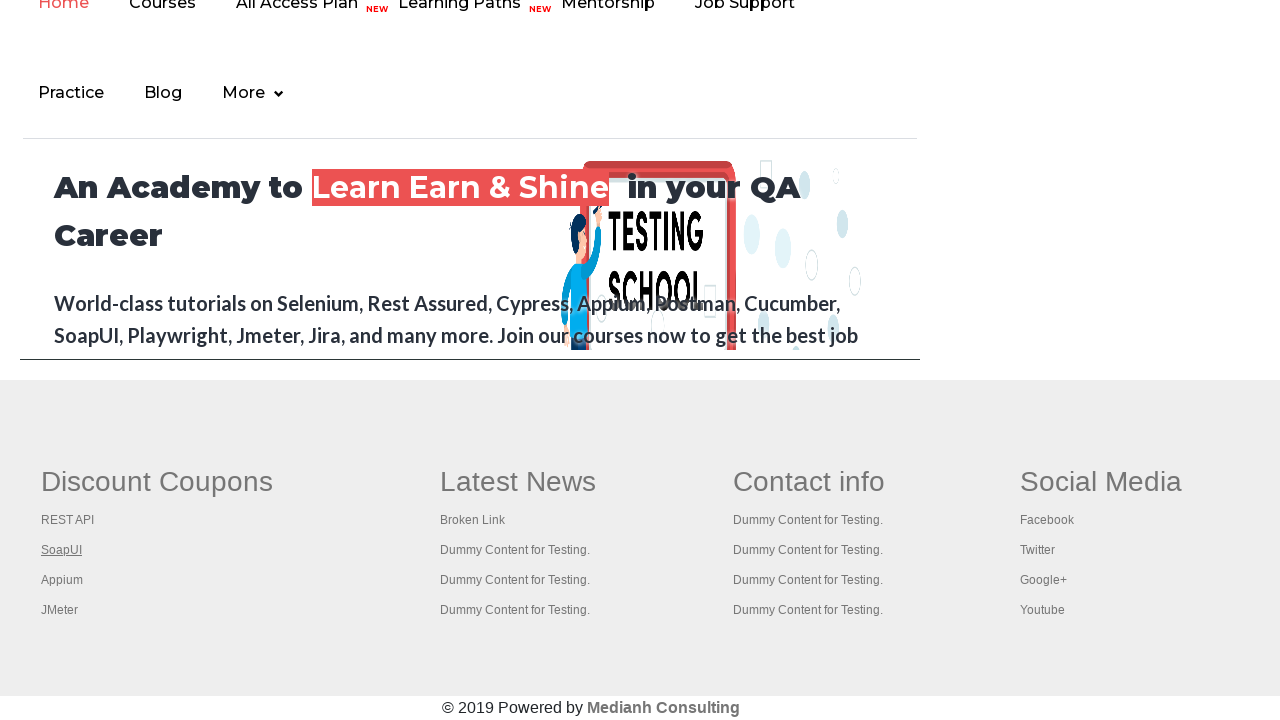

Clicked footer link at index 3 to open in new tab at (62, 580) on #gf-BIG table tbody tr td:first-child ul a >> nth=3
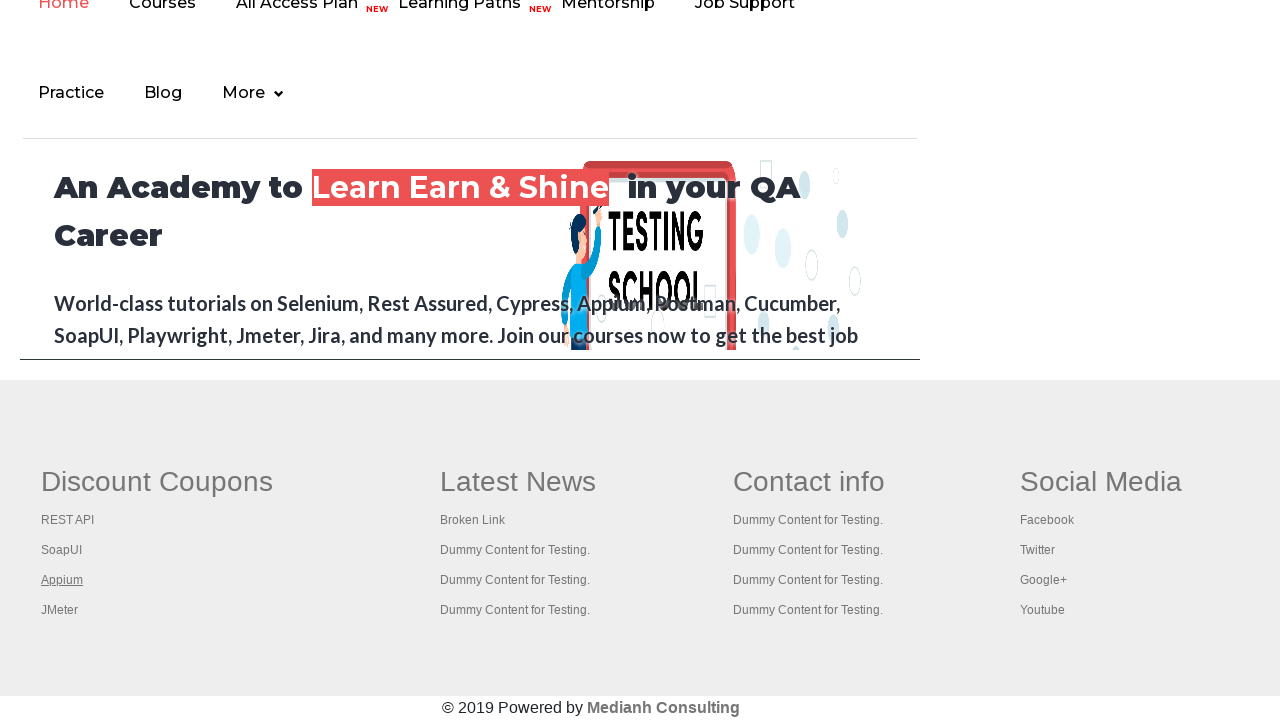

Waited 1 second for new tab to open
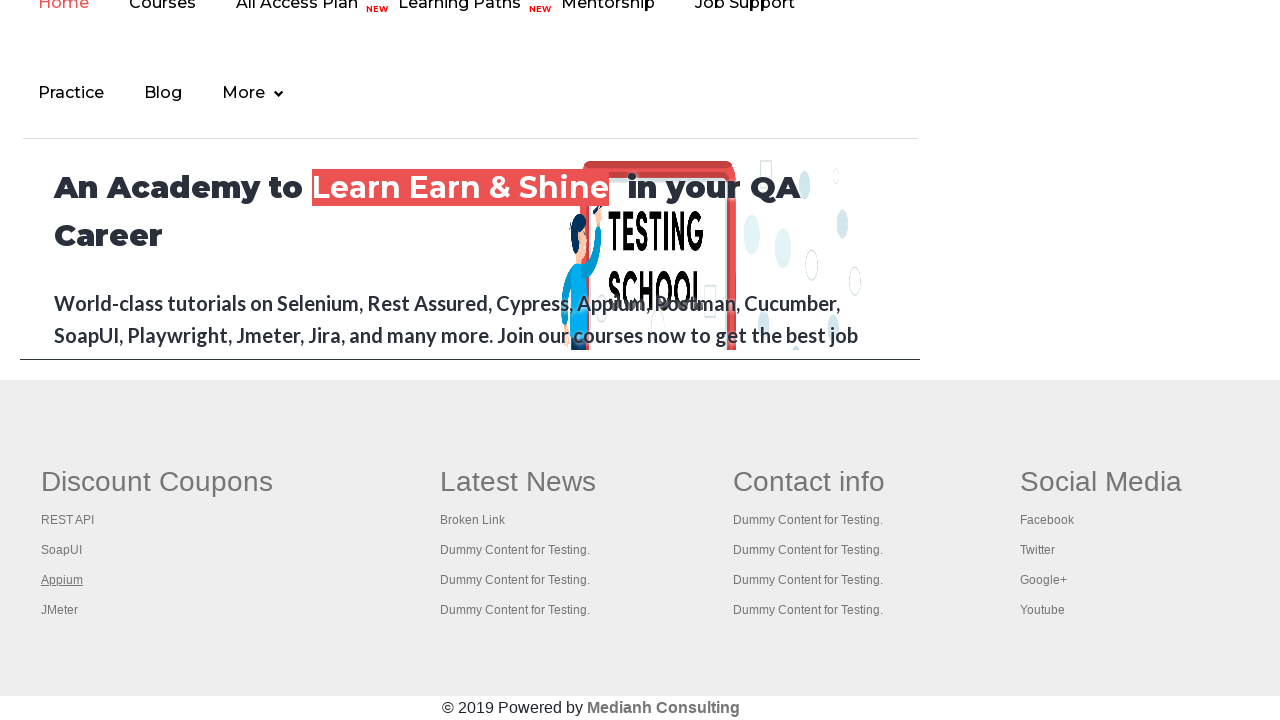

Clicked footer link at index 4 to open in new tab at (60, 610) on #gf-BIG table tbody tr td:first-child ul a >> nth=4
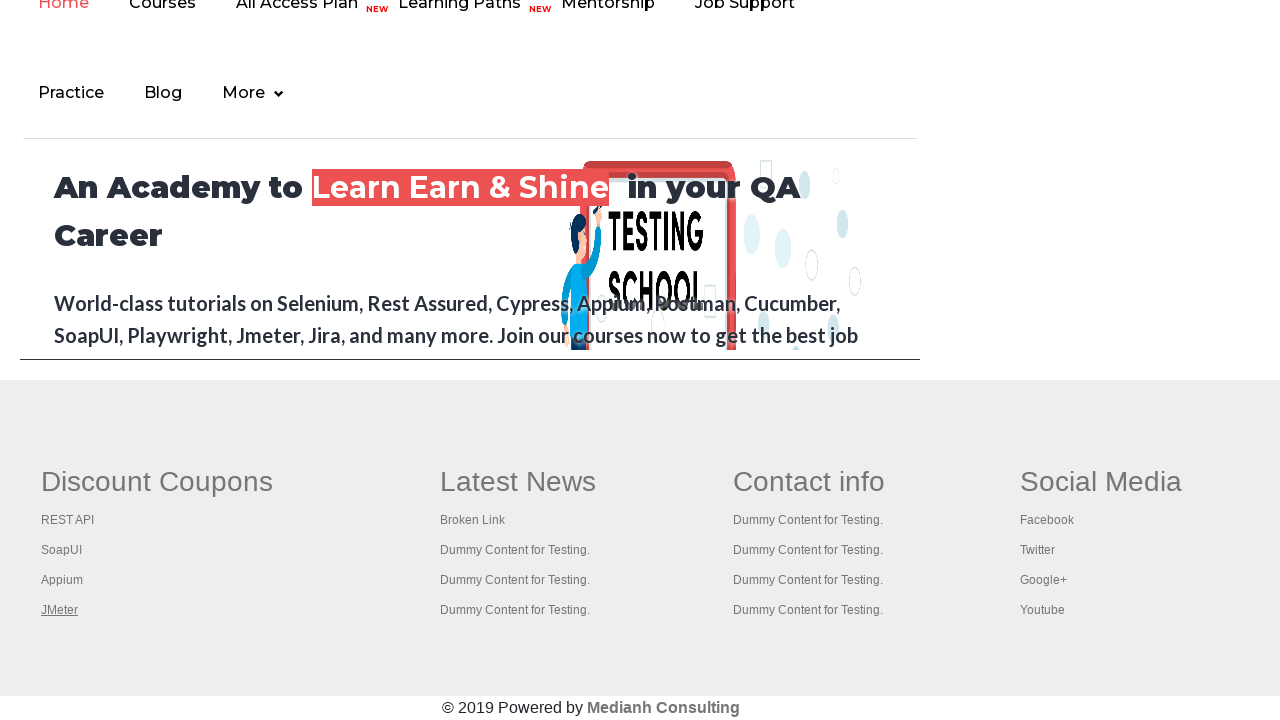

Waited 1 second for new tab to open
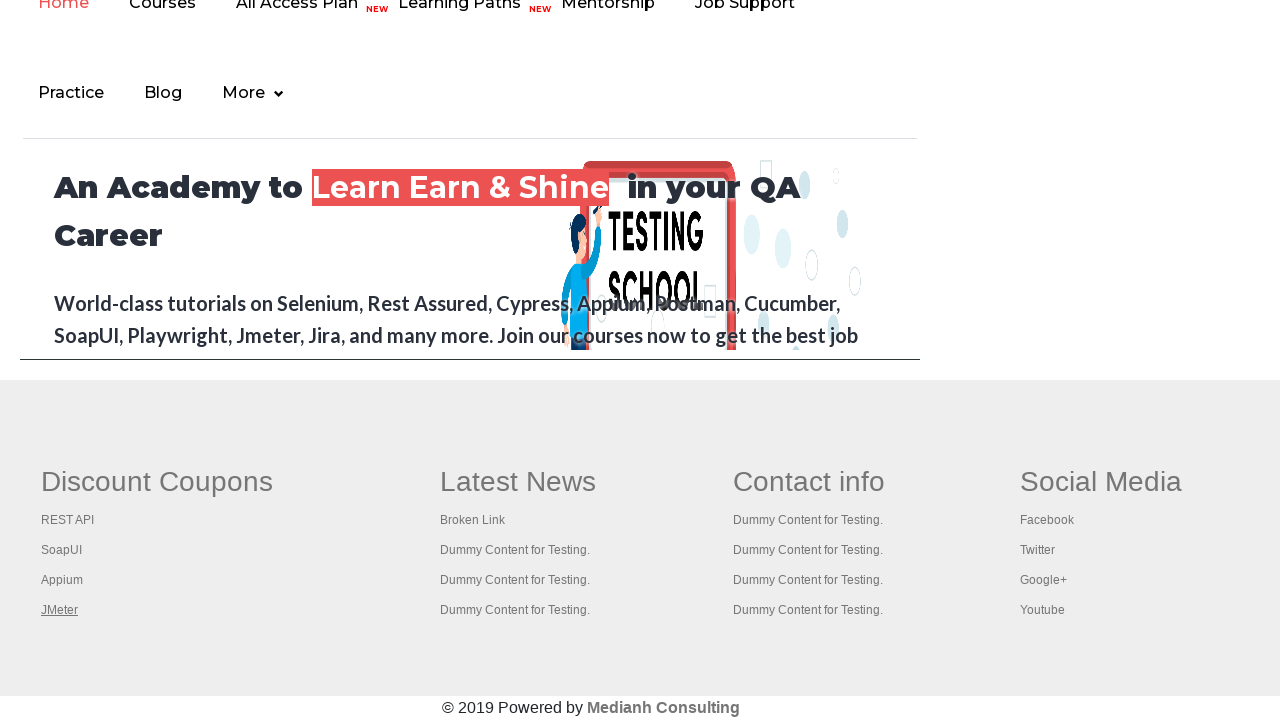

Retrieved all open pages/tabs (5 total)
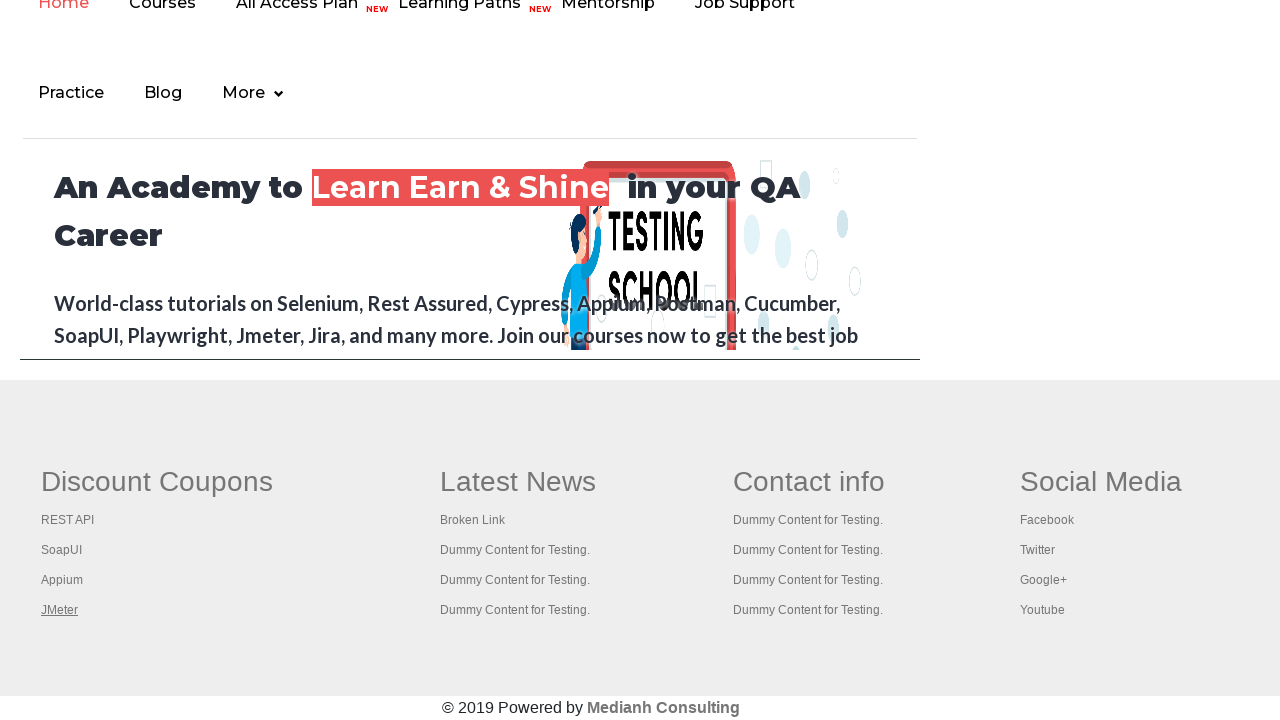

Verified new tab loaded with domcontentloaded state
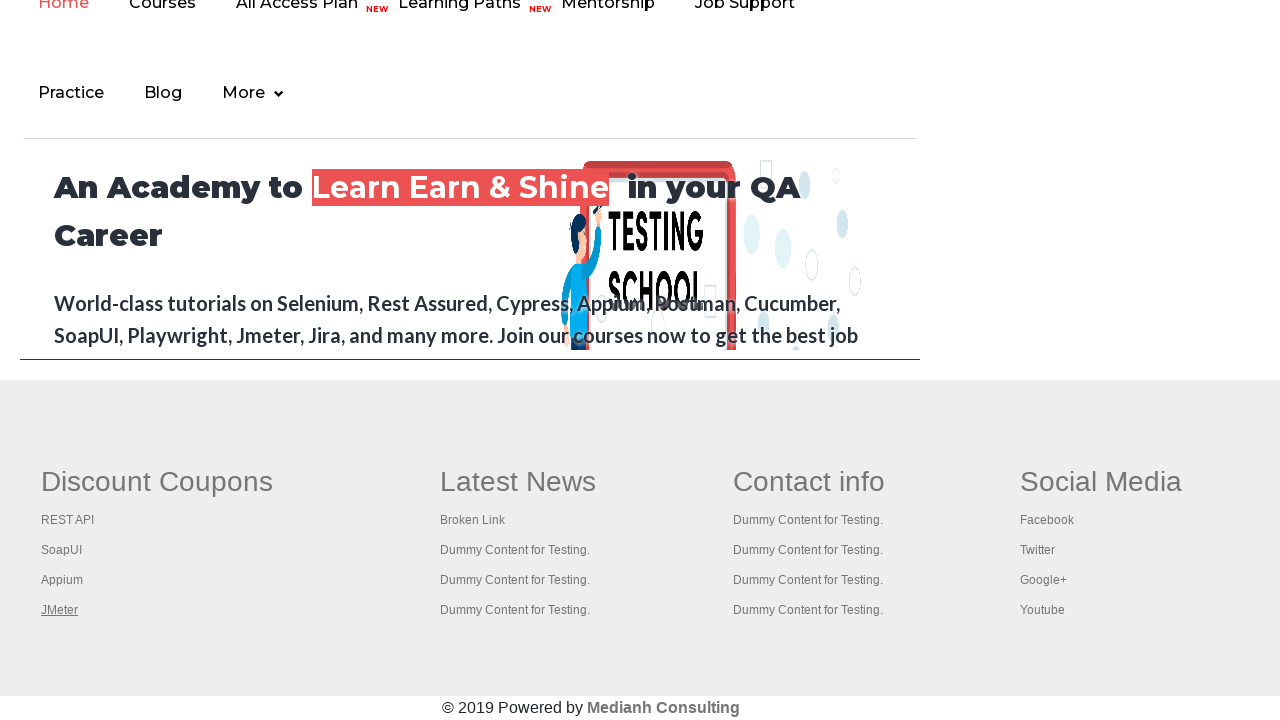

Verified new tab loaded with domcontentloaded state
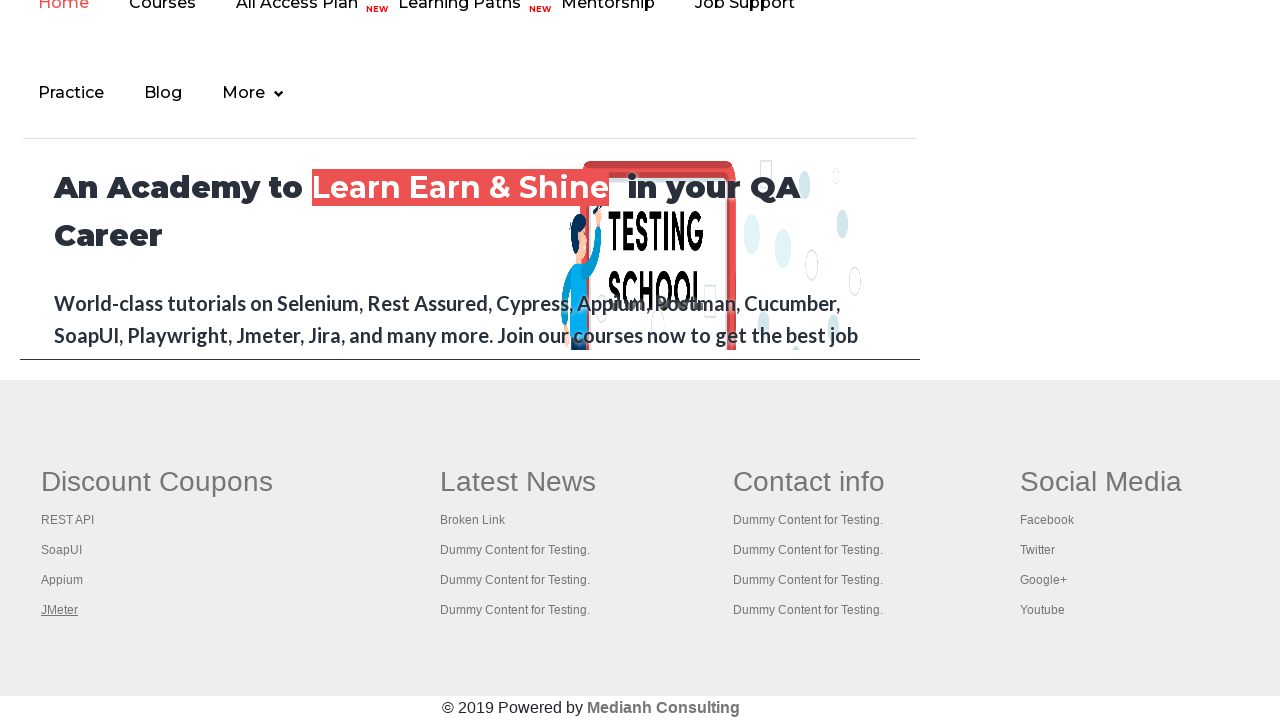

Verified new tab loaded with domcontentloaded state
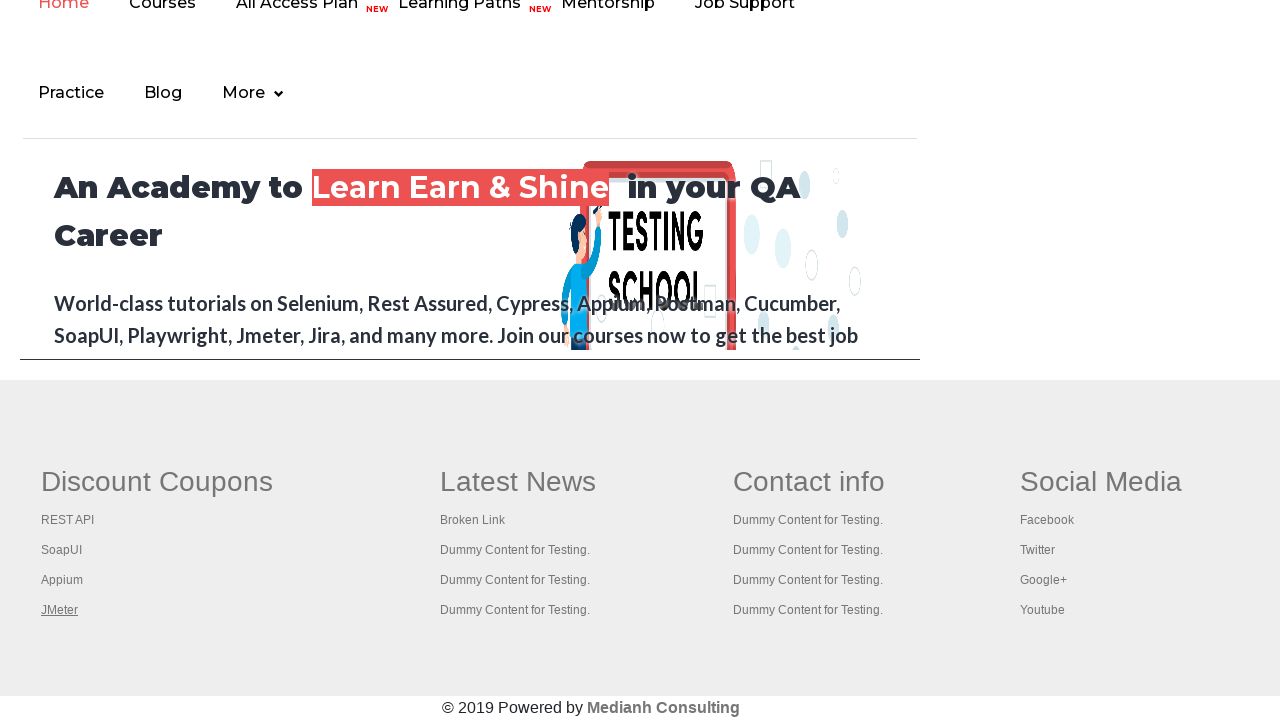

Verified new tab loaded with domcontentloaded state
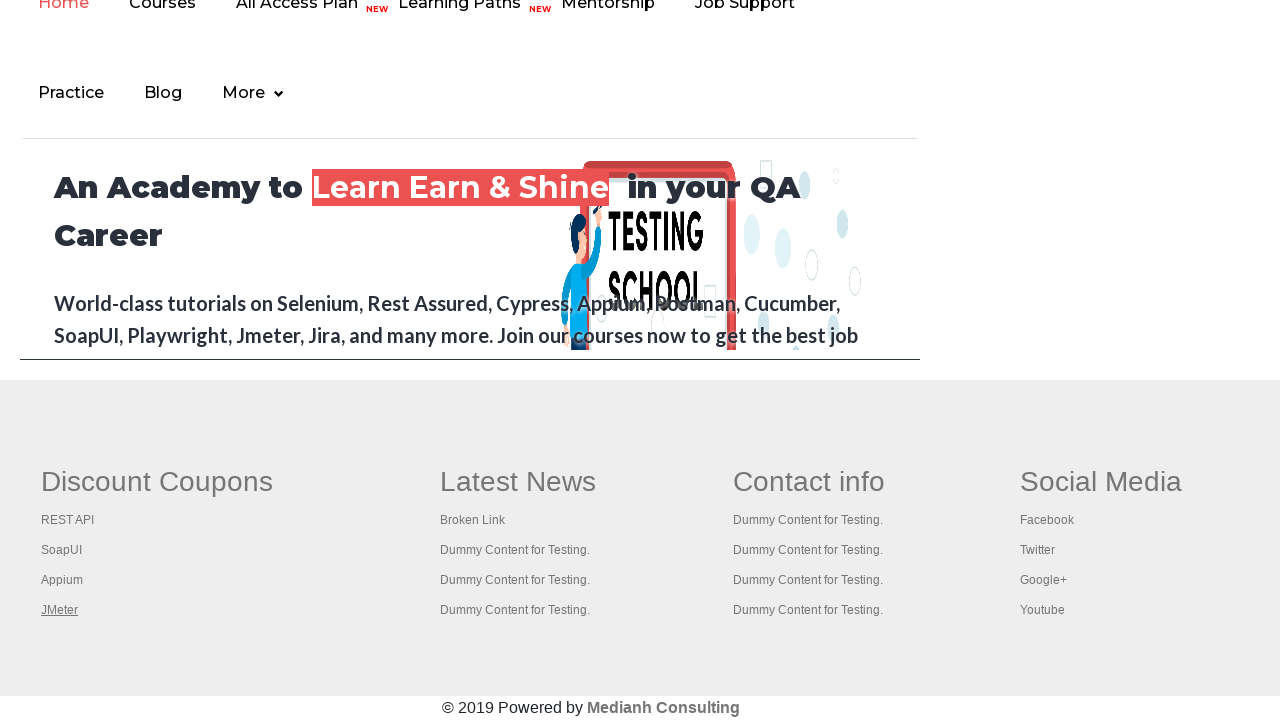

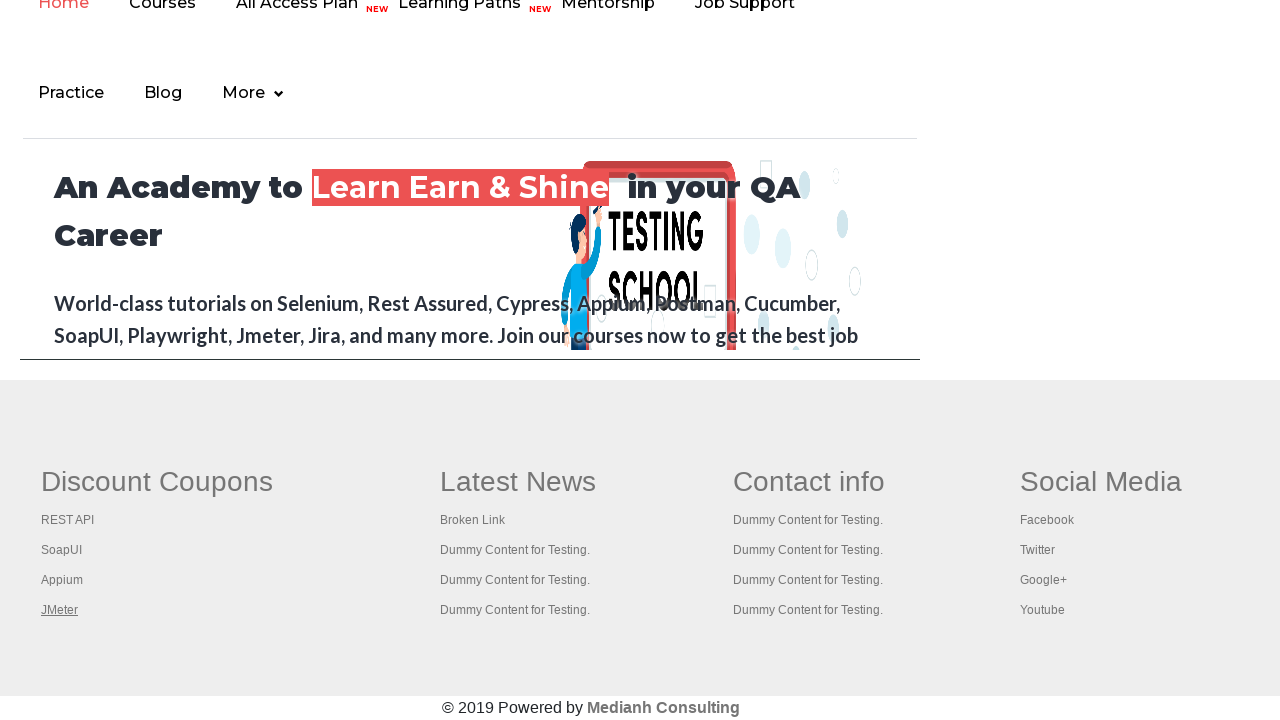